Tests XSS vulnerability page by accepting an alert on load and then clicking a link to an HTML file solution, verifying no alert appears on the referenced page

Starting URL: https://danibudi.github.io/Cross-Site%20Scripting%20(safe%20XSS).html

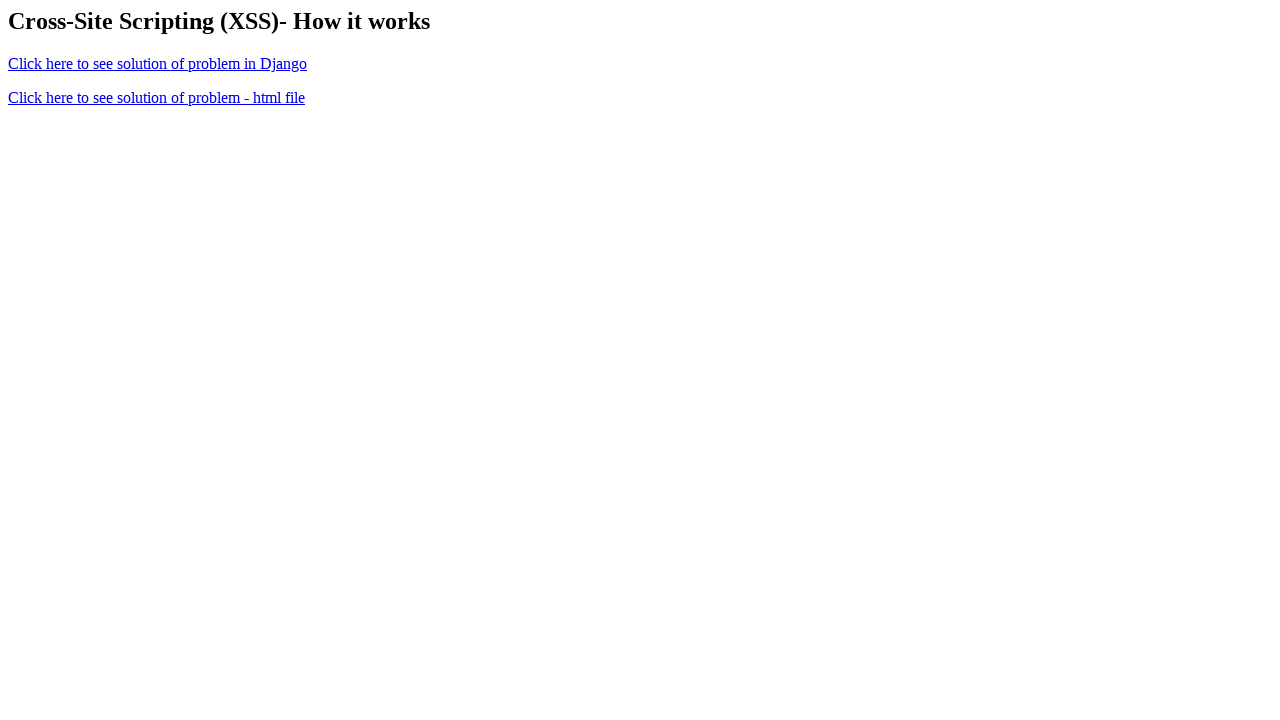

Set up dialog handler to track and accept alerts
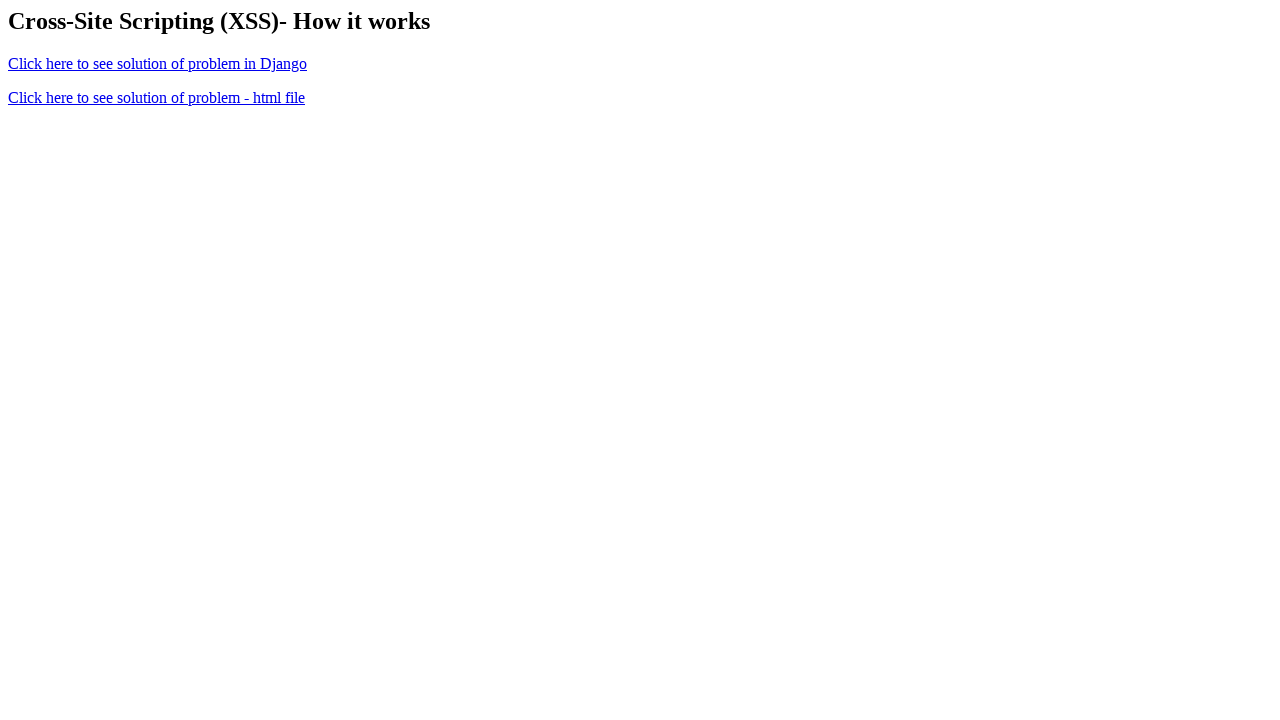

Page loaded and initial alert was handled by dialog handler
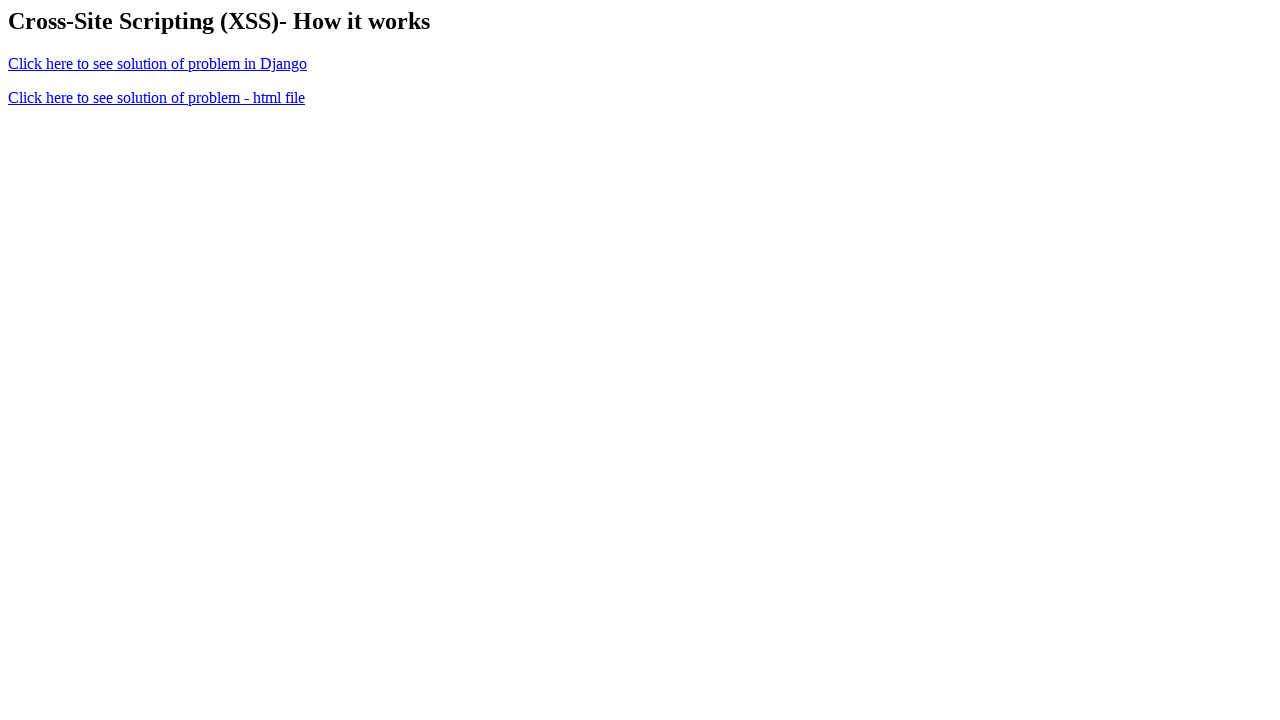

Reset alert flag after initial page load
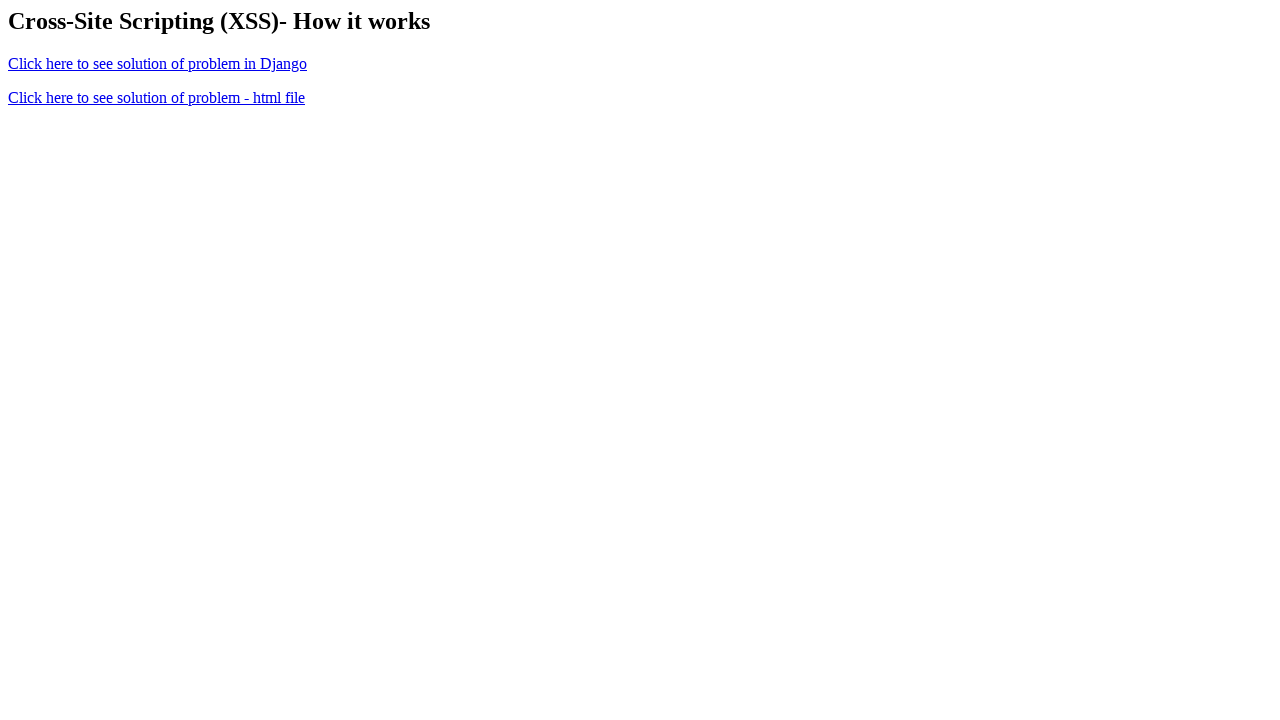

Clicked on 'Click here to see solution of problem - html file' link at (156, 97) on text=Click here to see solution of problem - html file
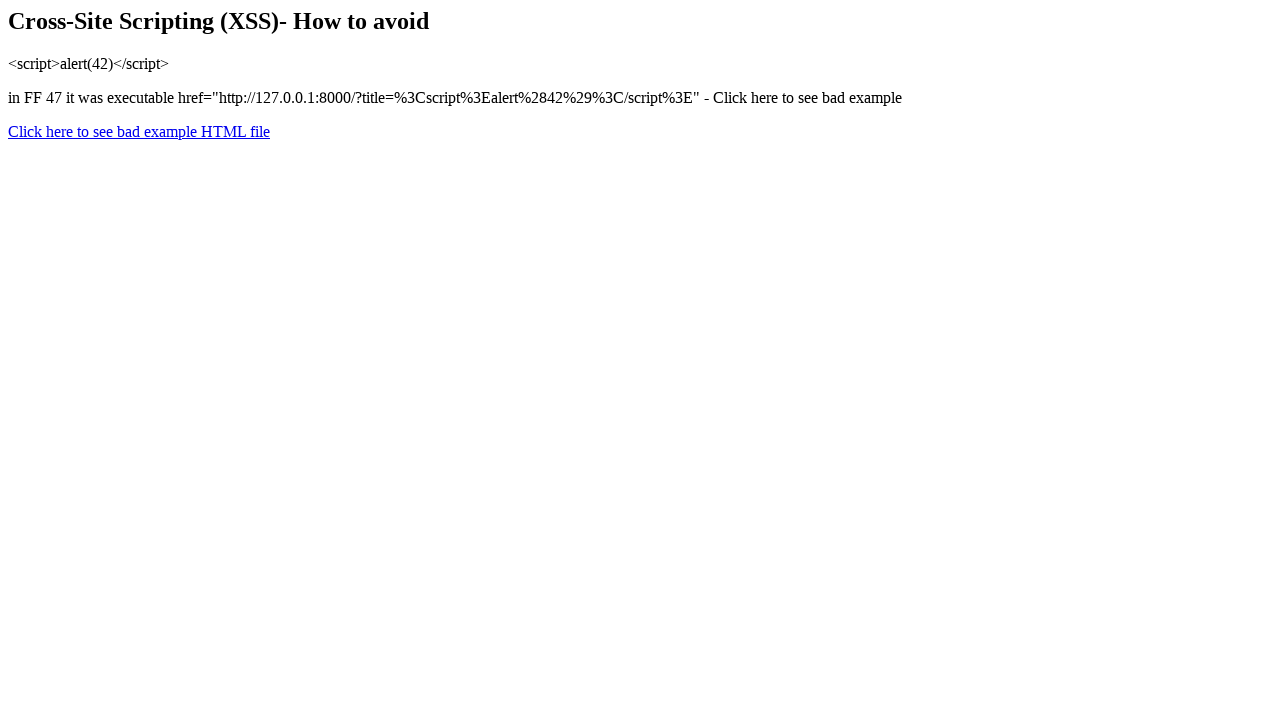

HTML file solution page loaded - no unexpected alert appeared
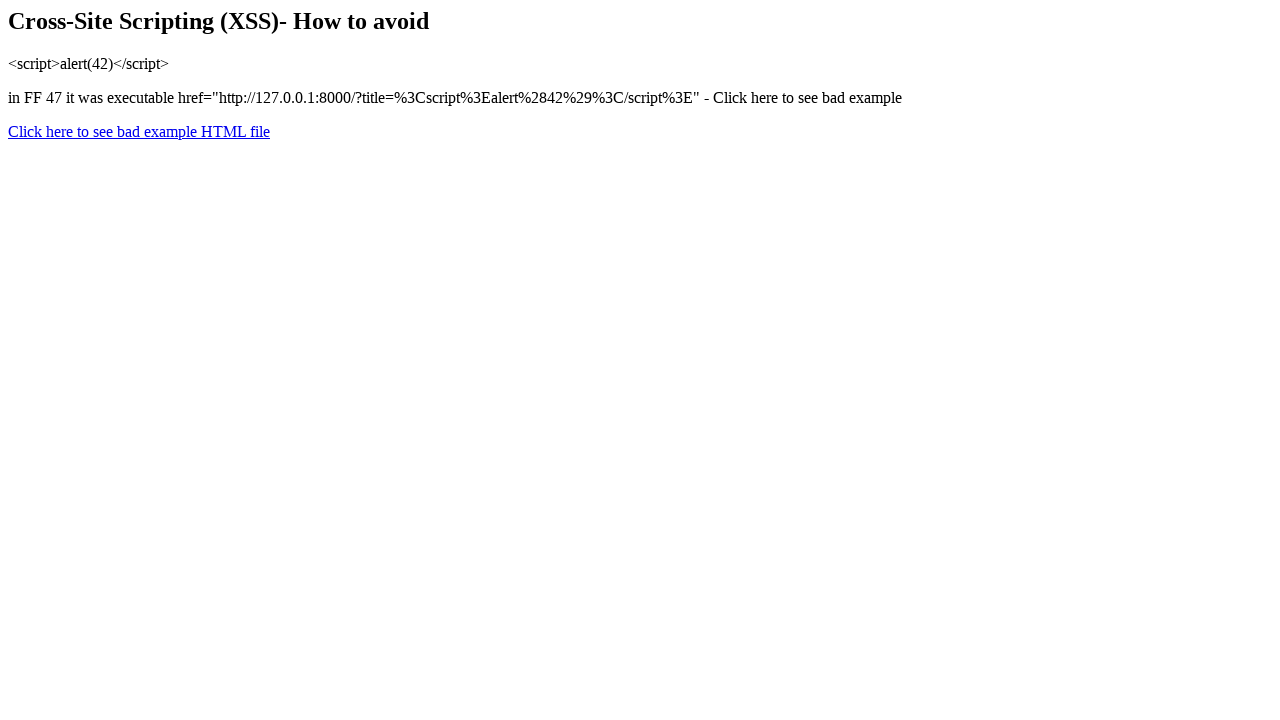

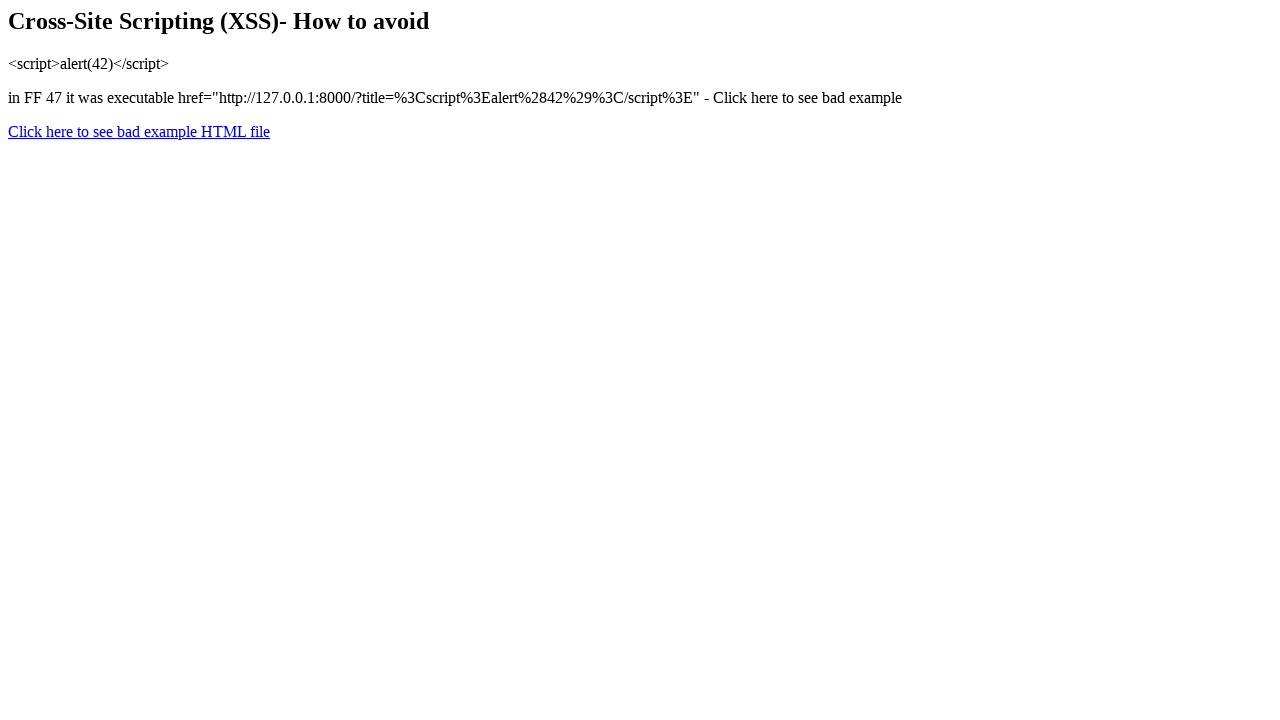